Navigates to an automation practice page and interacts with a web table containing course information

Starting URL: https://rahulshettyacademy.com/AutomationPractice/

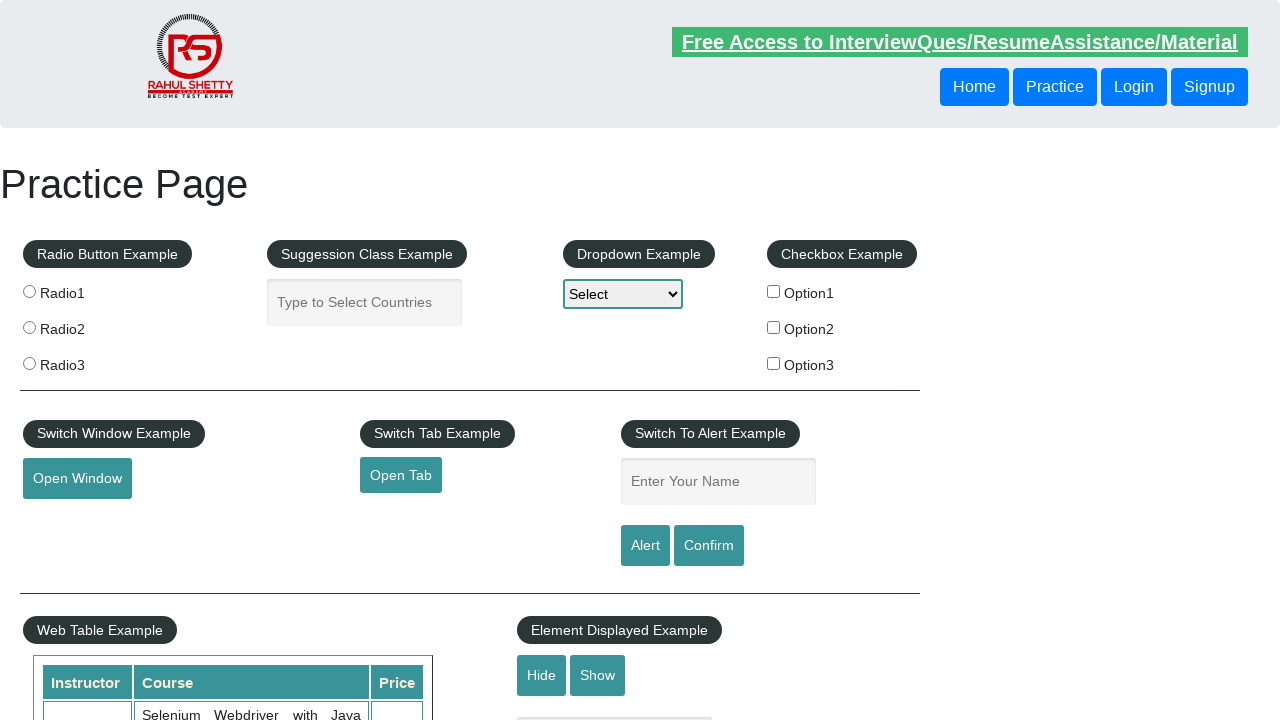

Waited for courses table to load
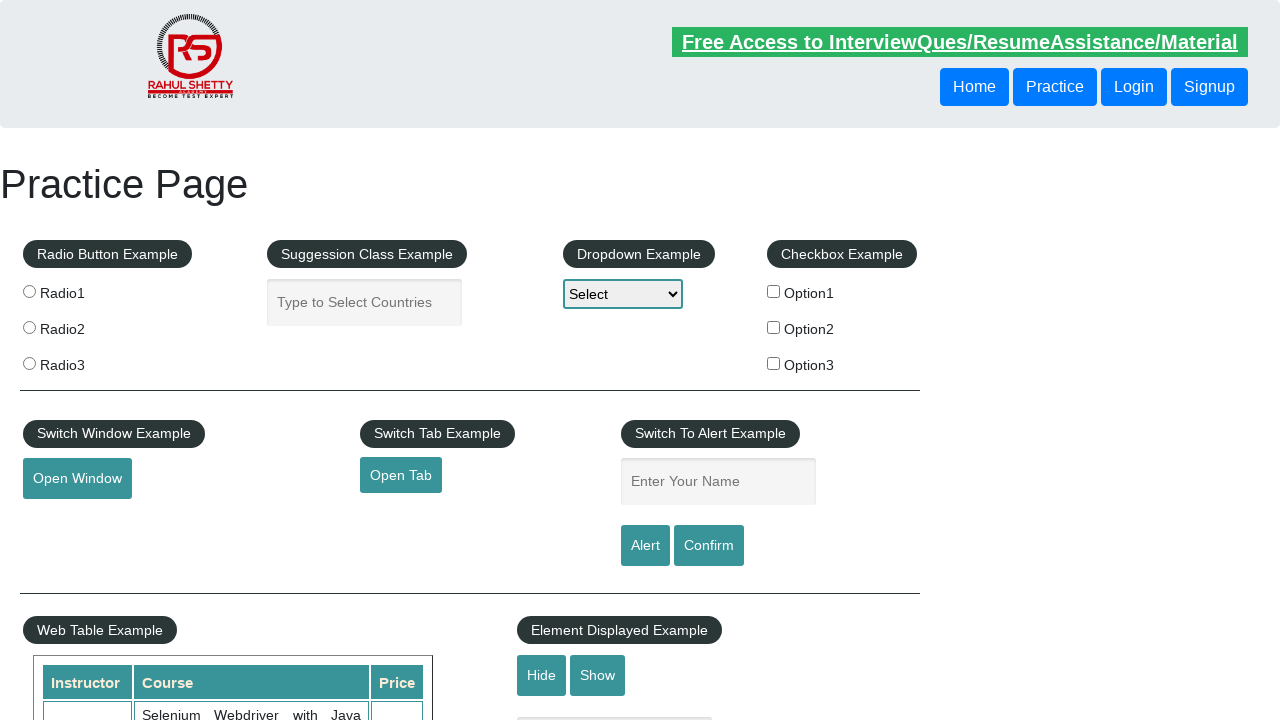

Retrieved all table rows from courses table
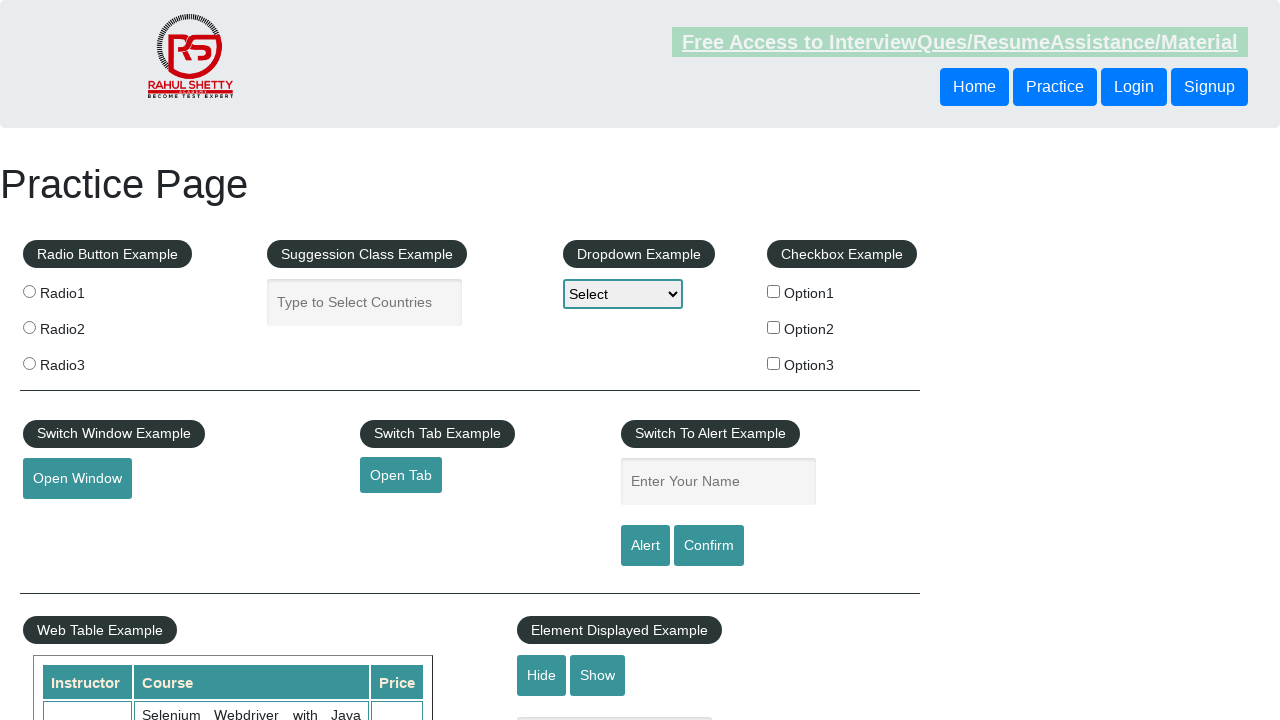

Retrieved columns from row 2
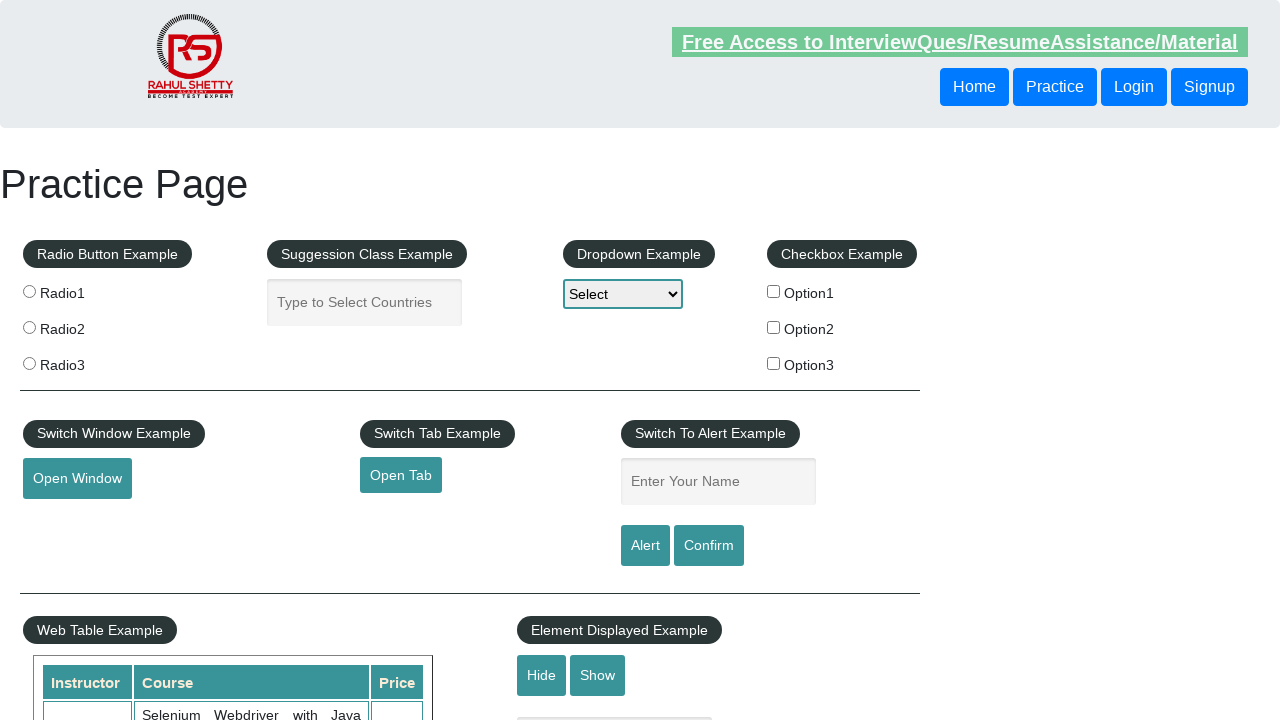

Extracted course name: Rahul Shetty
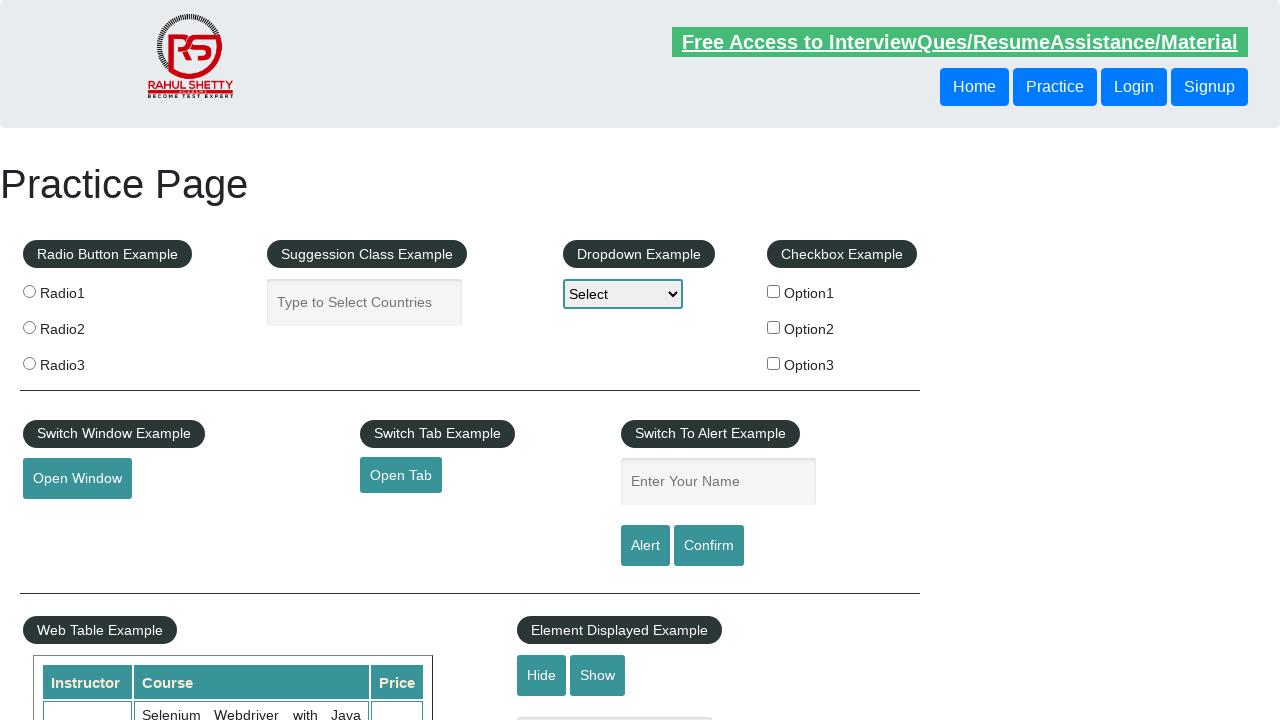

Extracted course price: 30
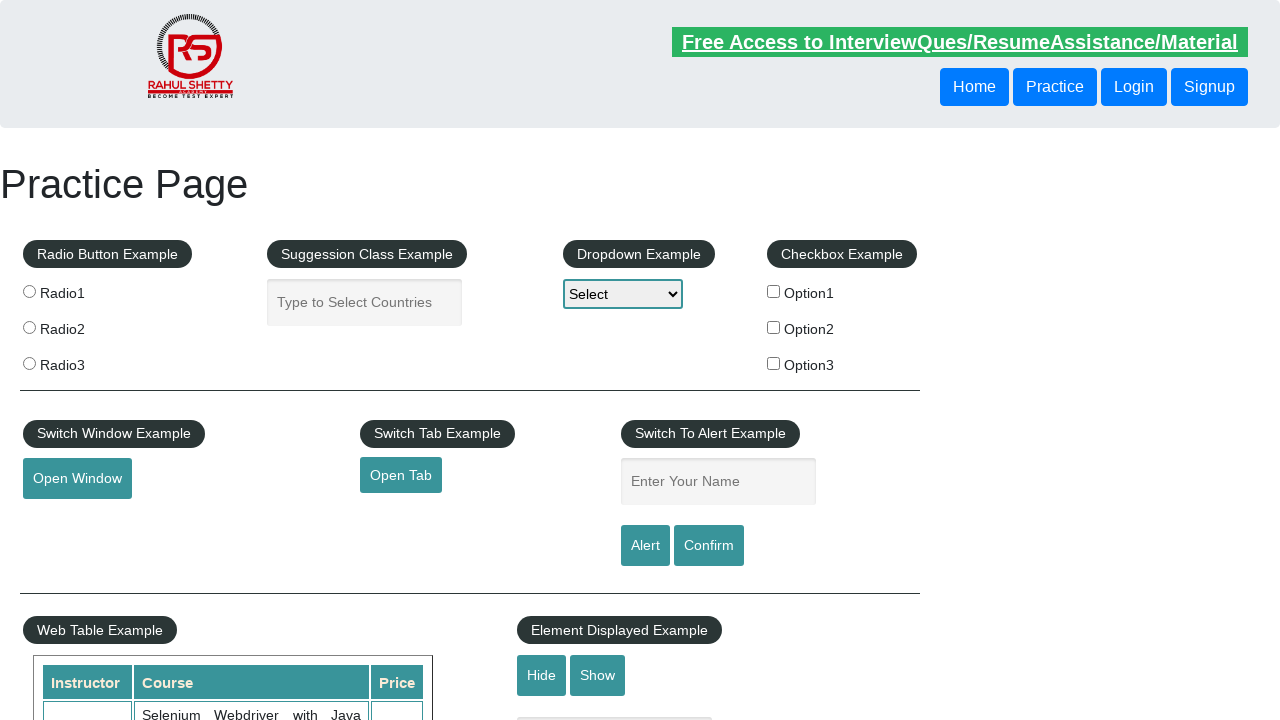

Retrieved columns from row 3
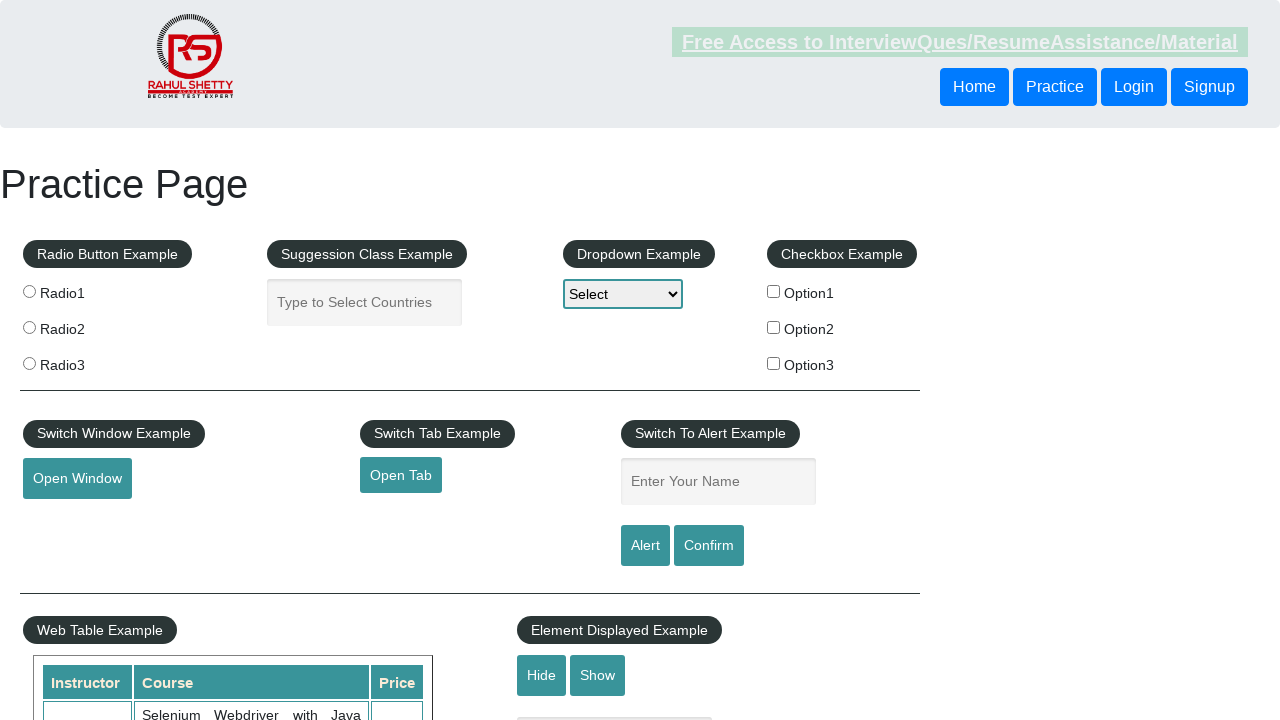

Extracted course name: Rahul Shetty
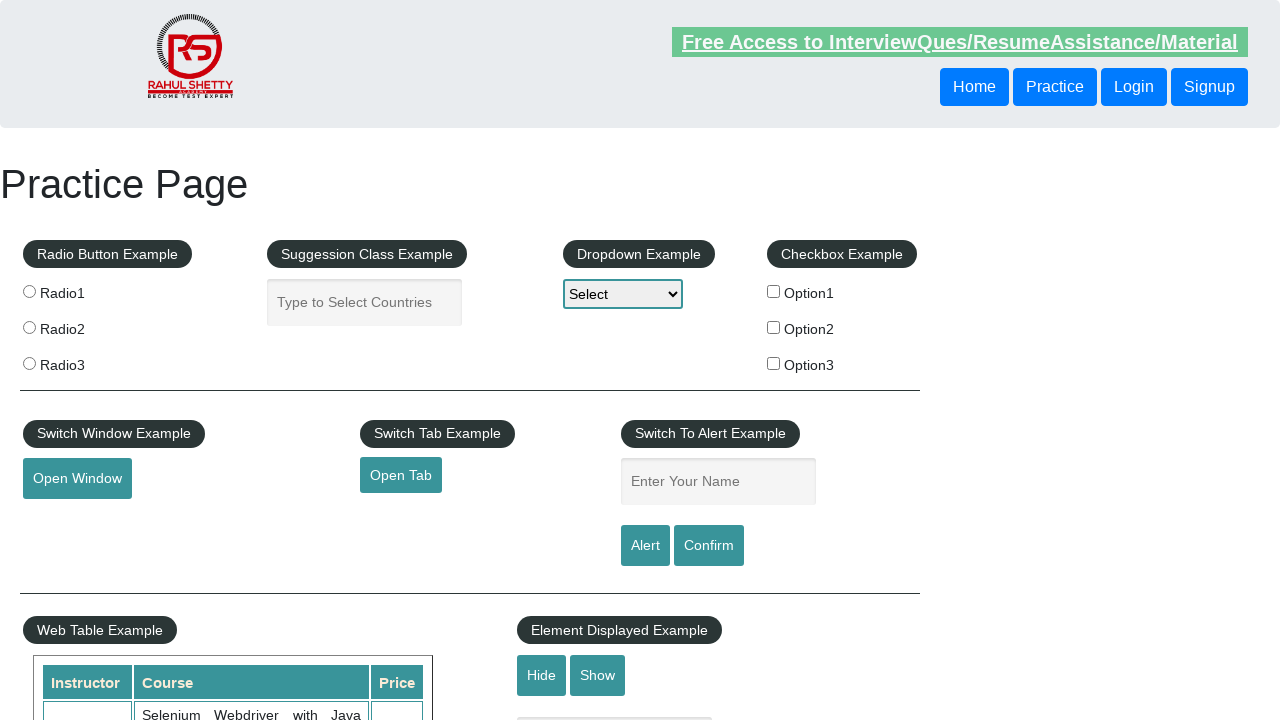

Extracted course price: 25
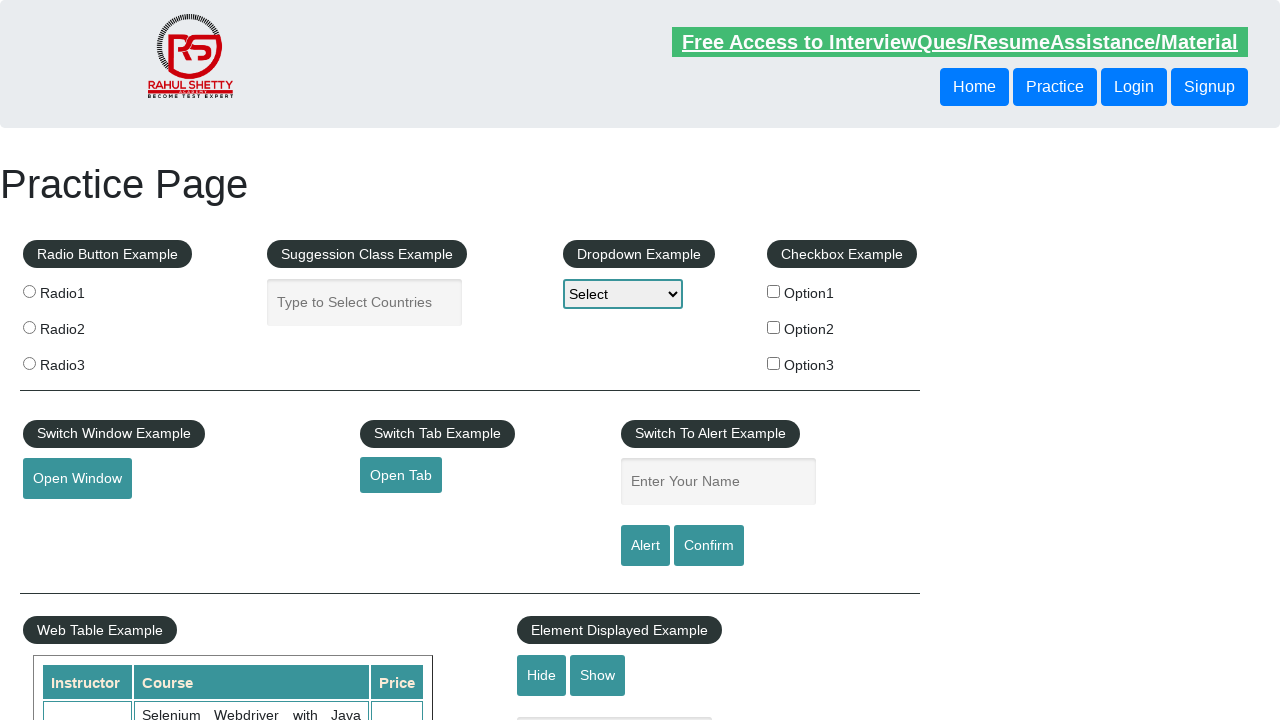

Retrieved columns from row 4
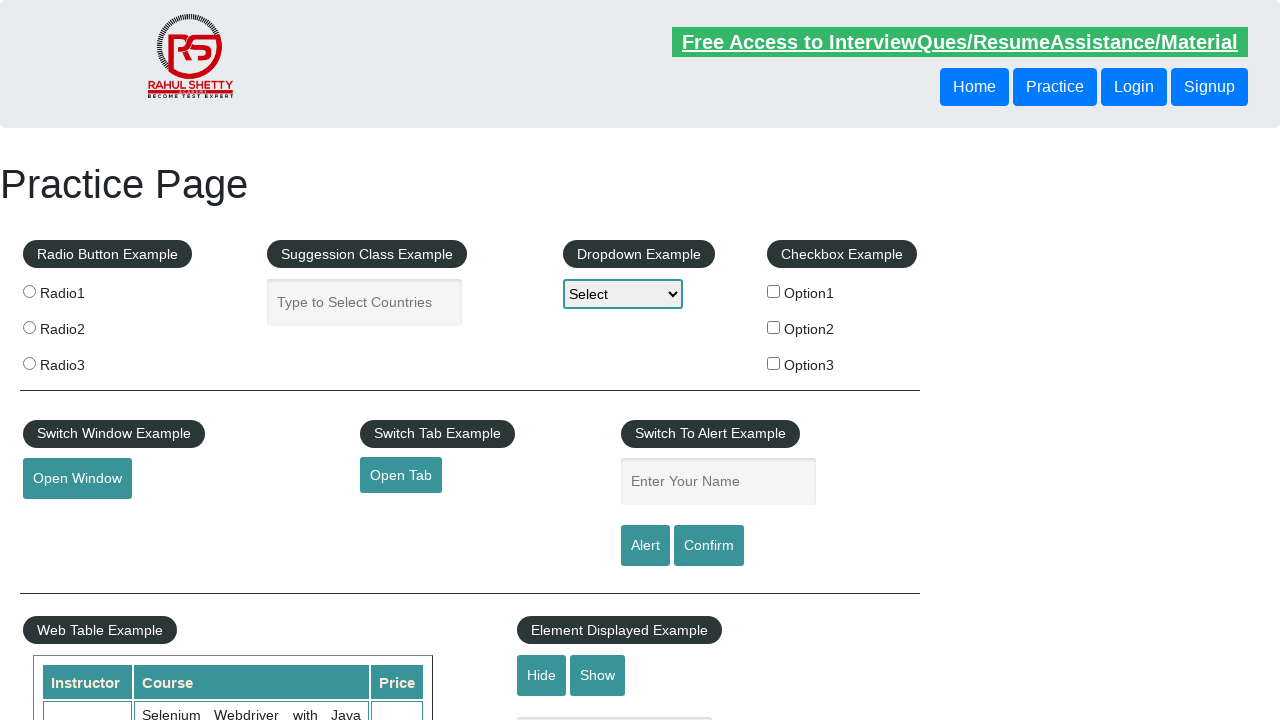

Extracted course name: Rahul Shetty
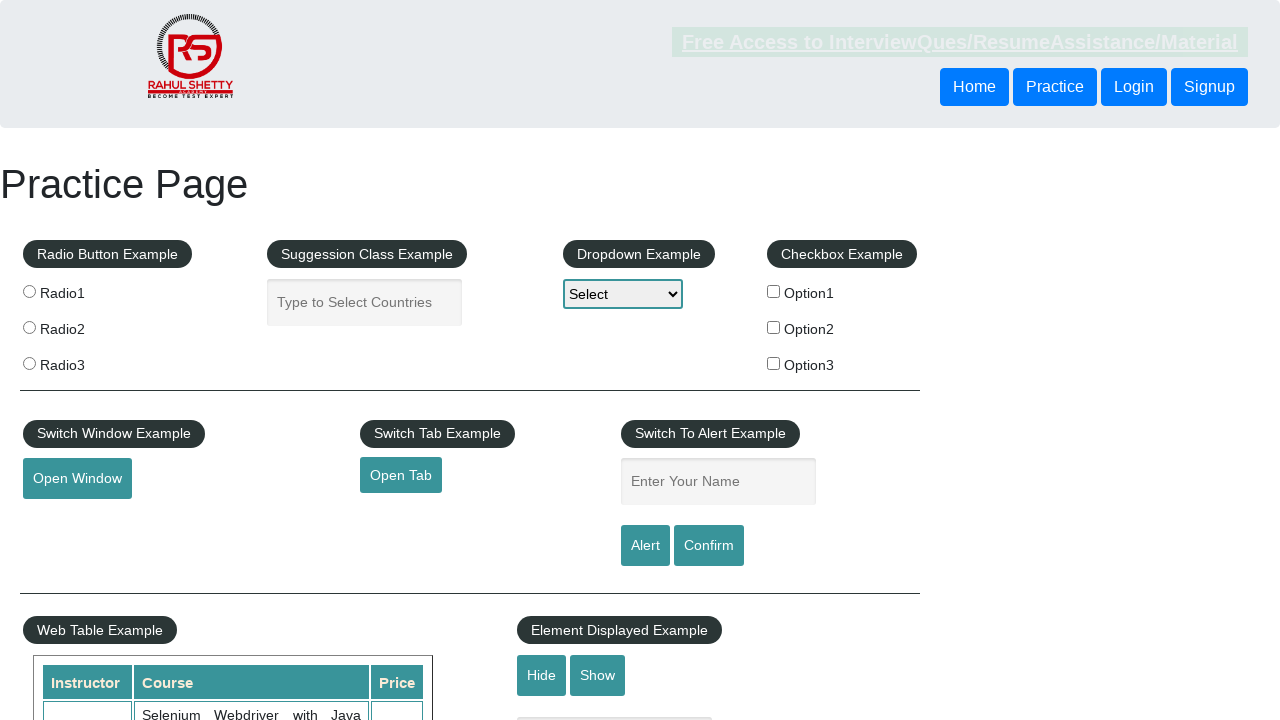

Extracted course price: 30
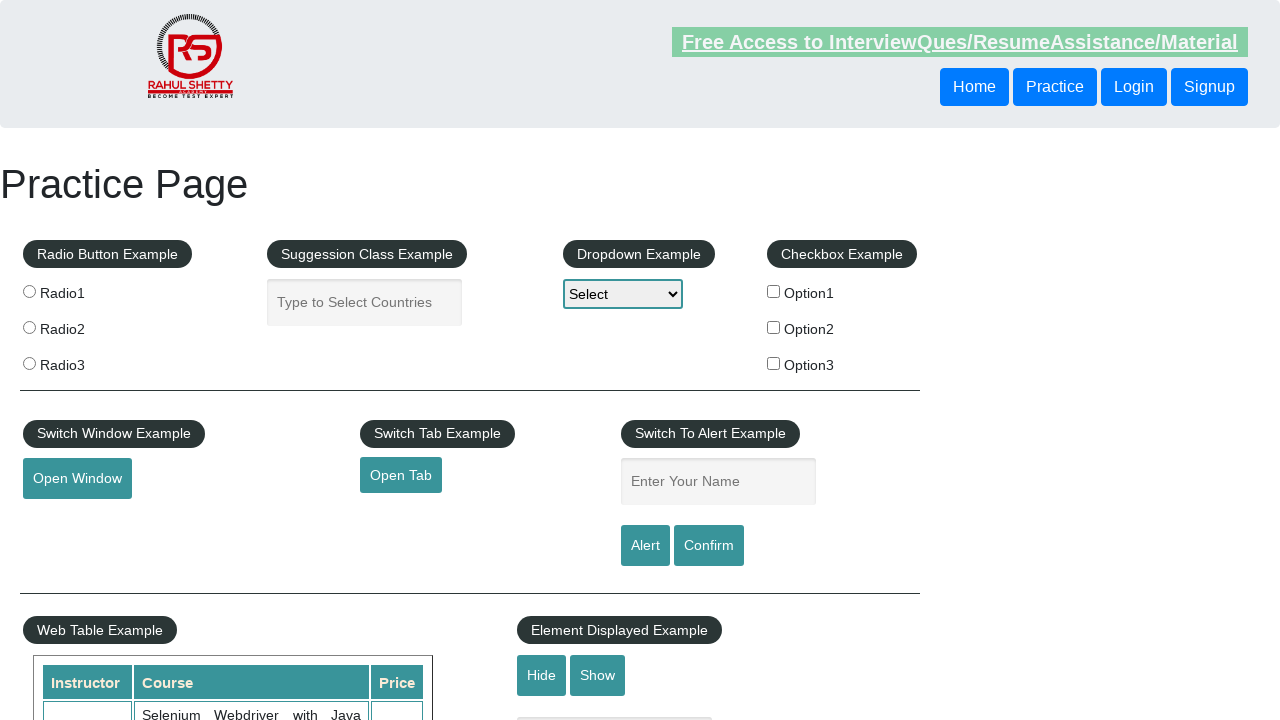

Retrieved columns from row 5
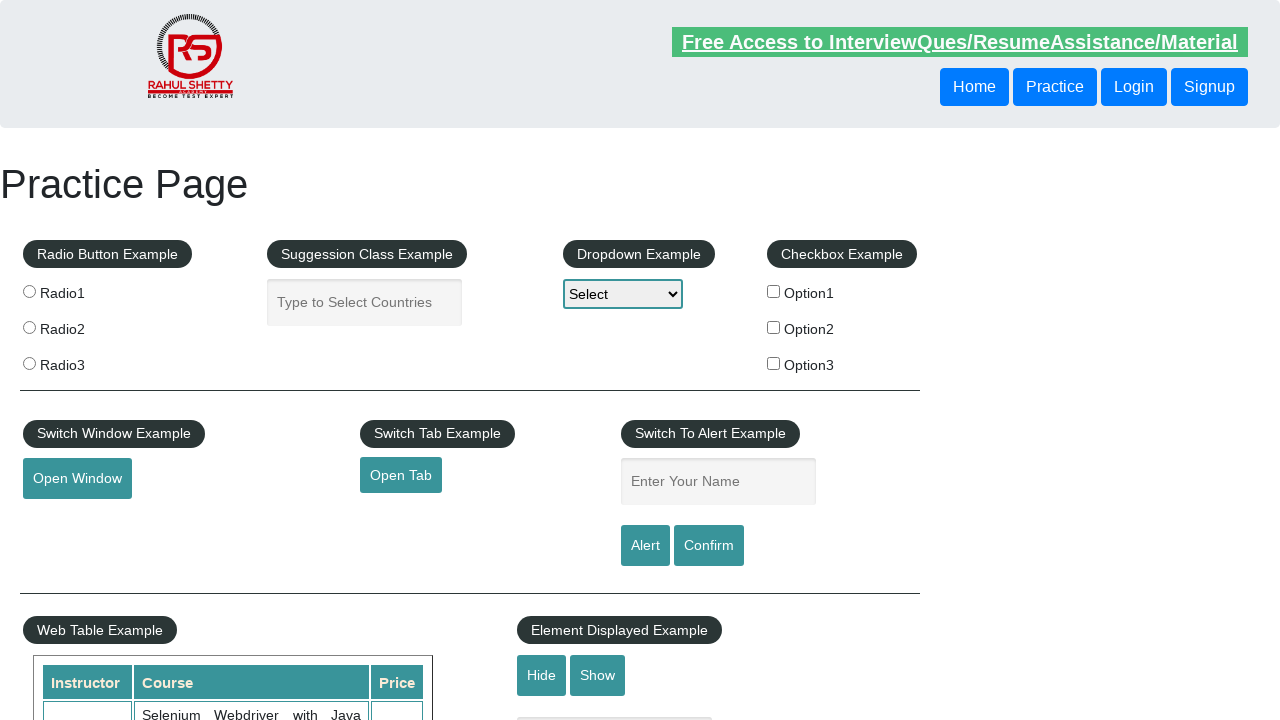

Extracted course name: Rahul Shetty
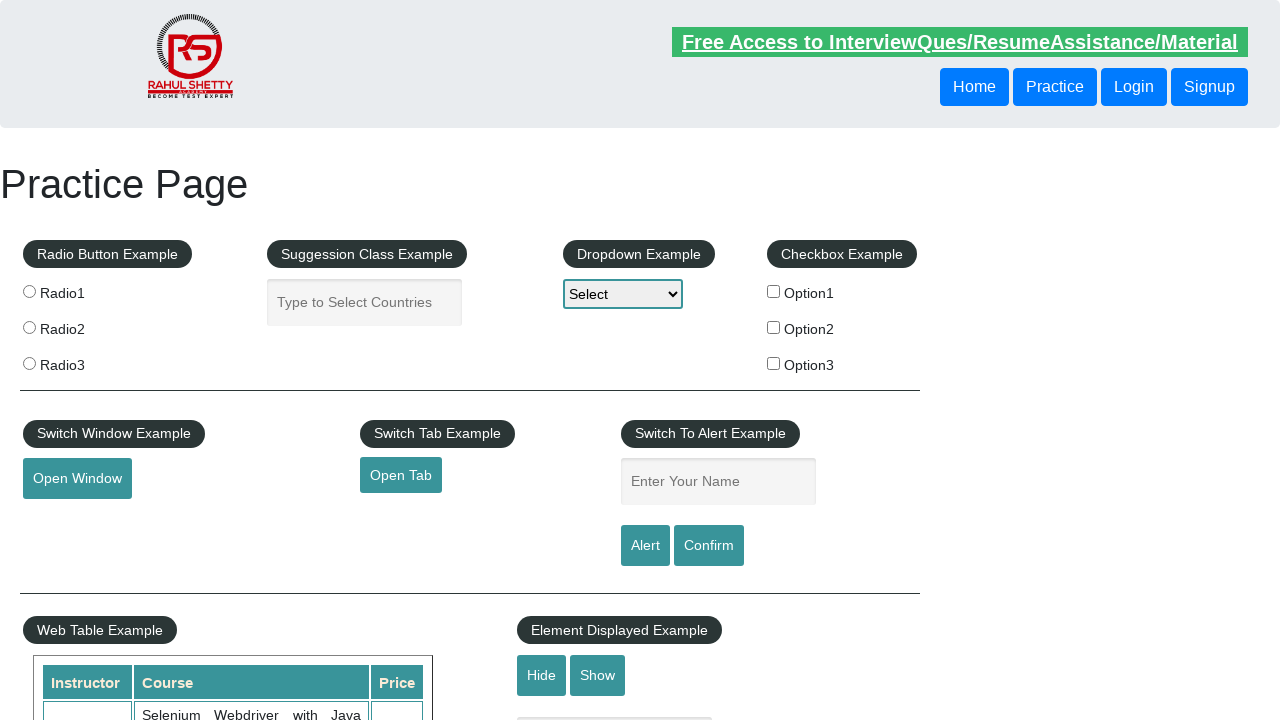

Extracted course price: 20
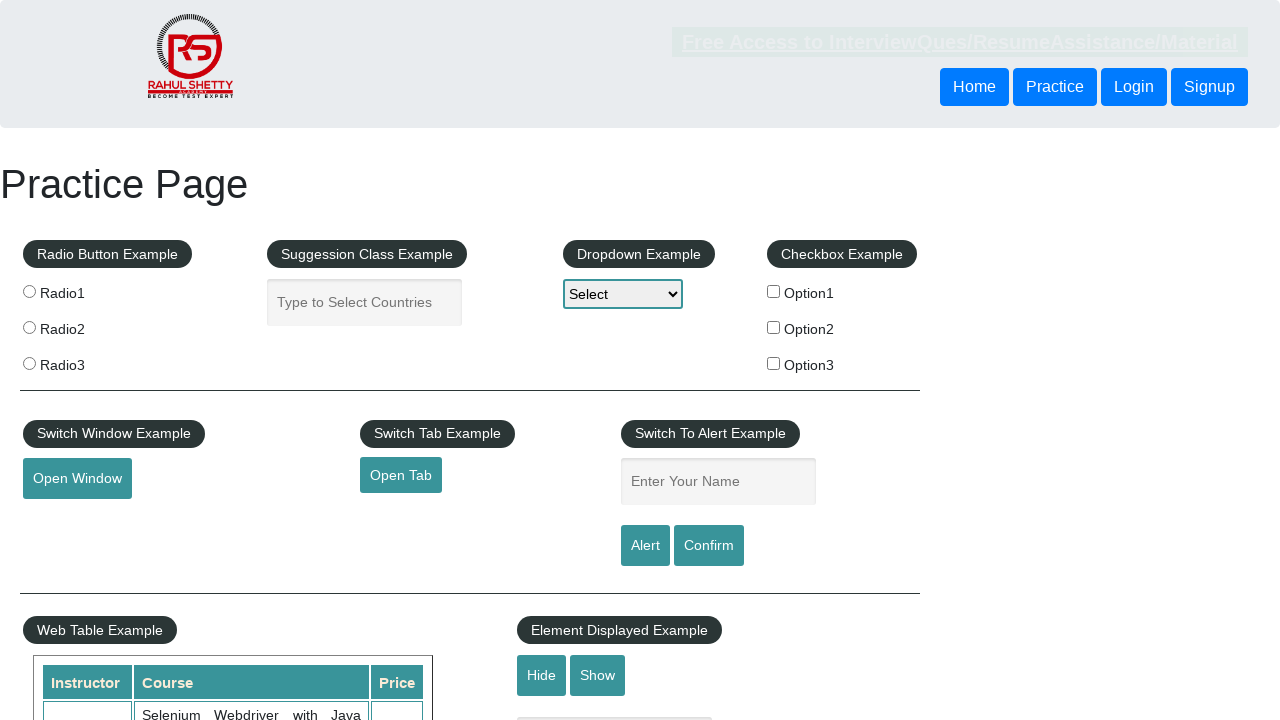

Retrieved columns from row 6
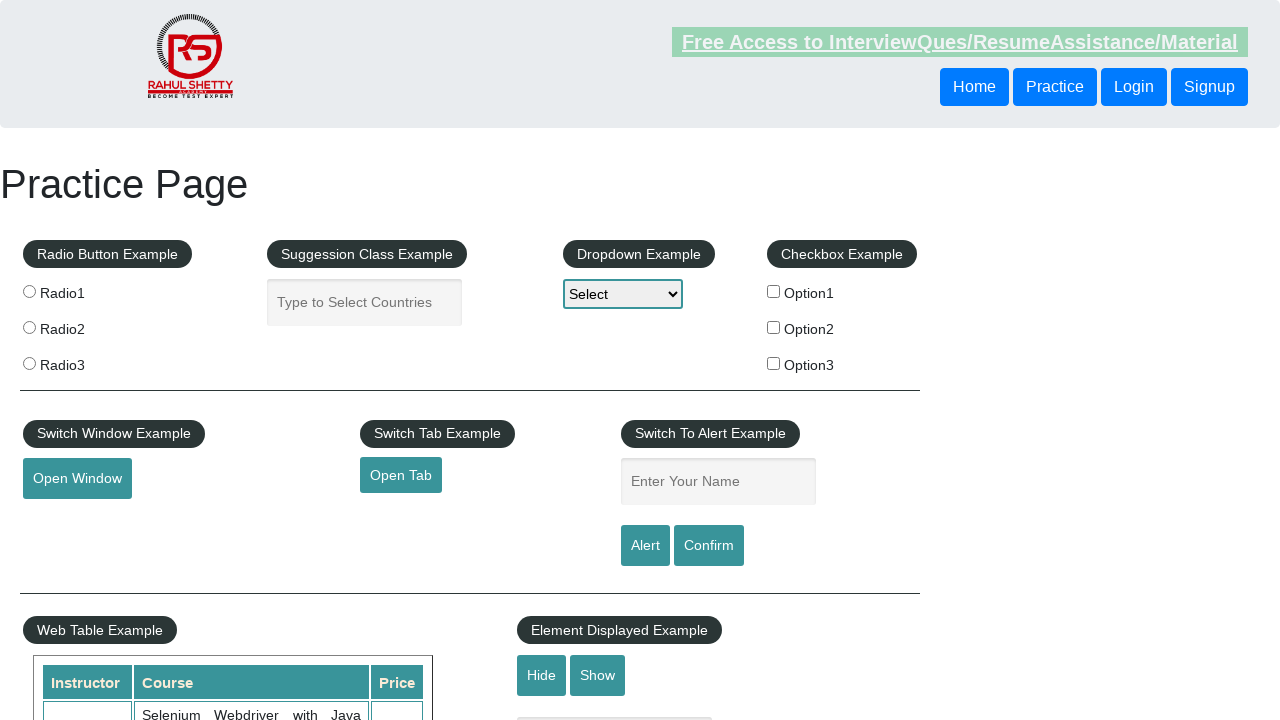

Extracted course name: Rahul Shetty
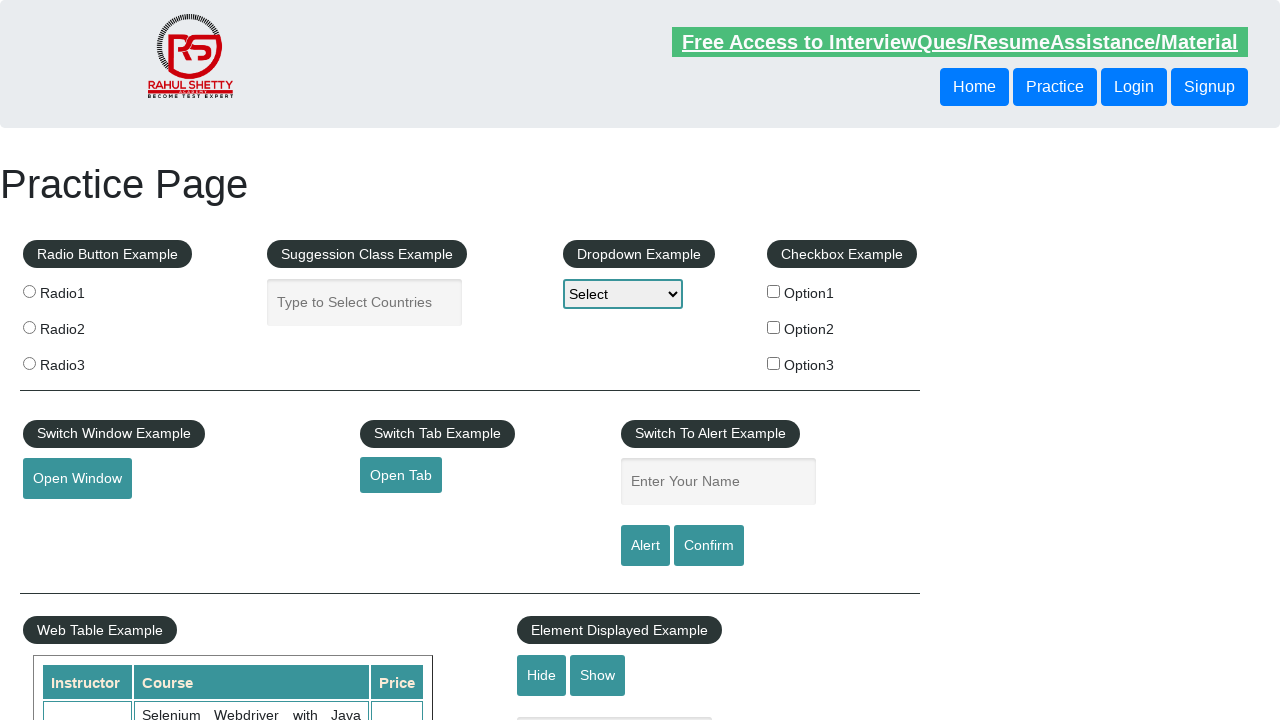

Extracted course price: 25
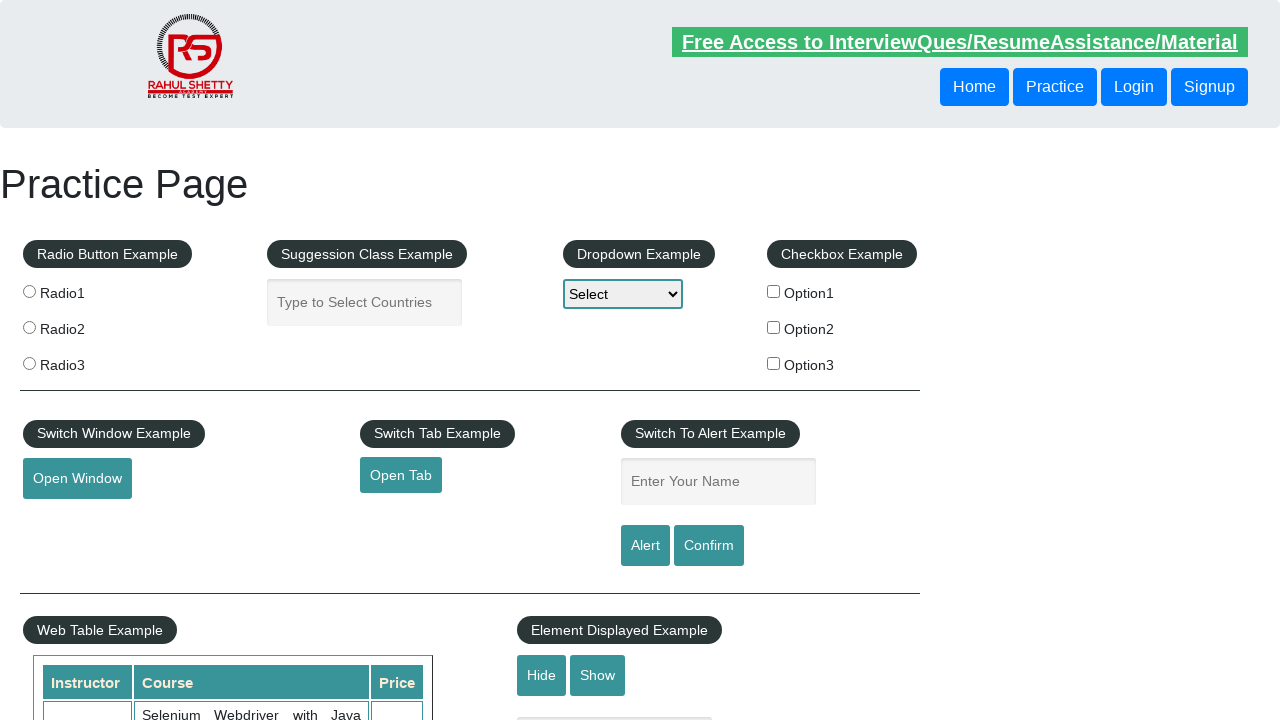

Retrieved columns from row 7
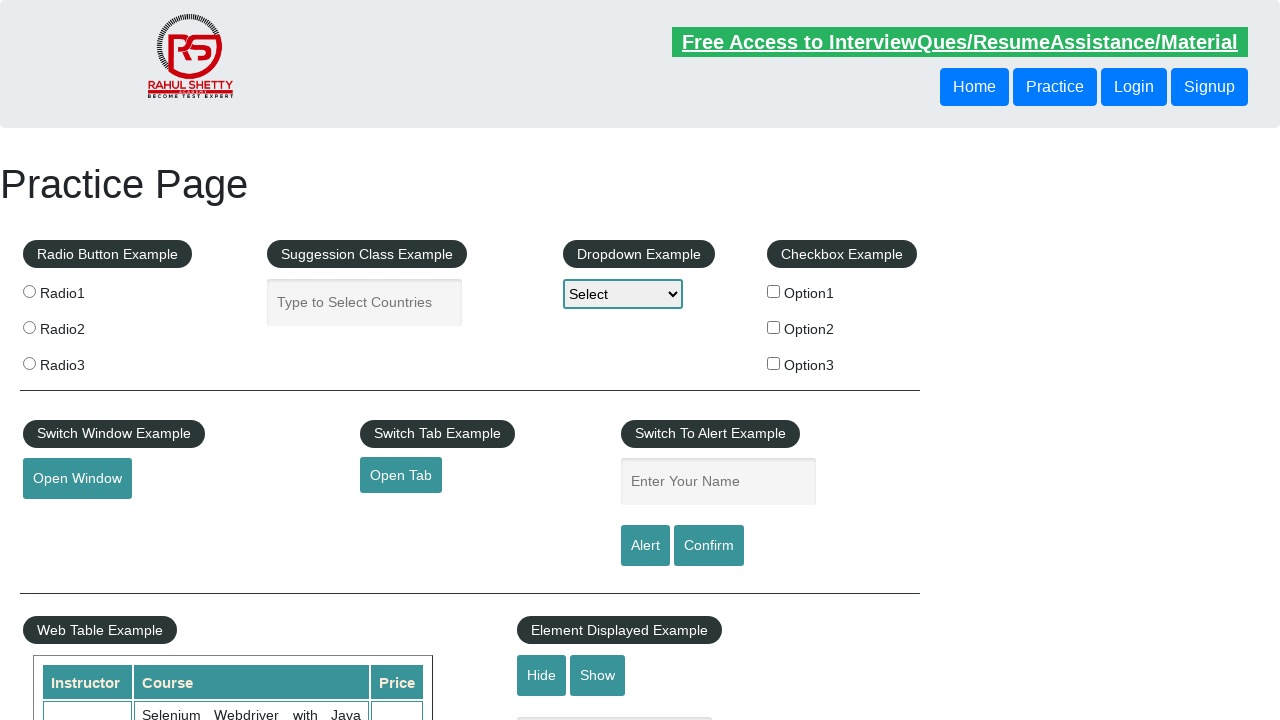

Extracted course name: Rahul Shetty
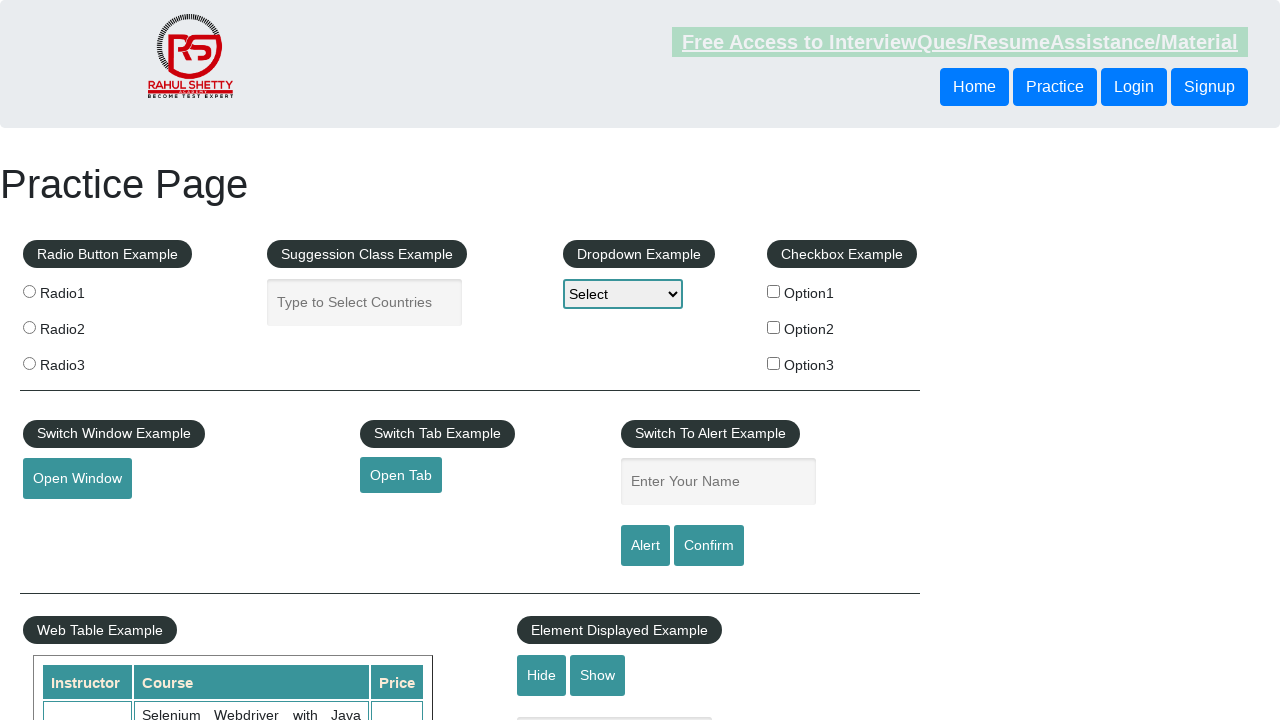

Extracted course price: 35
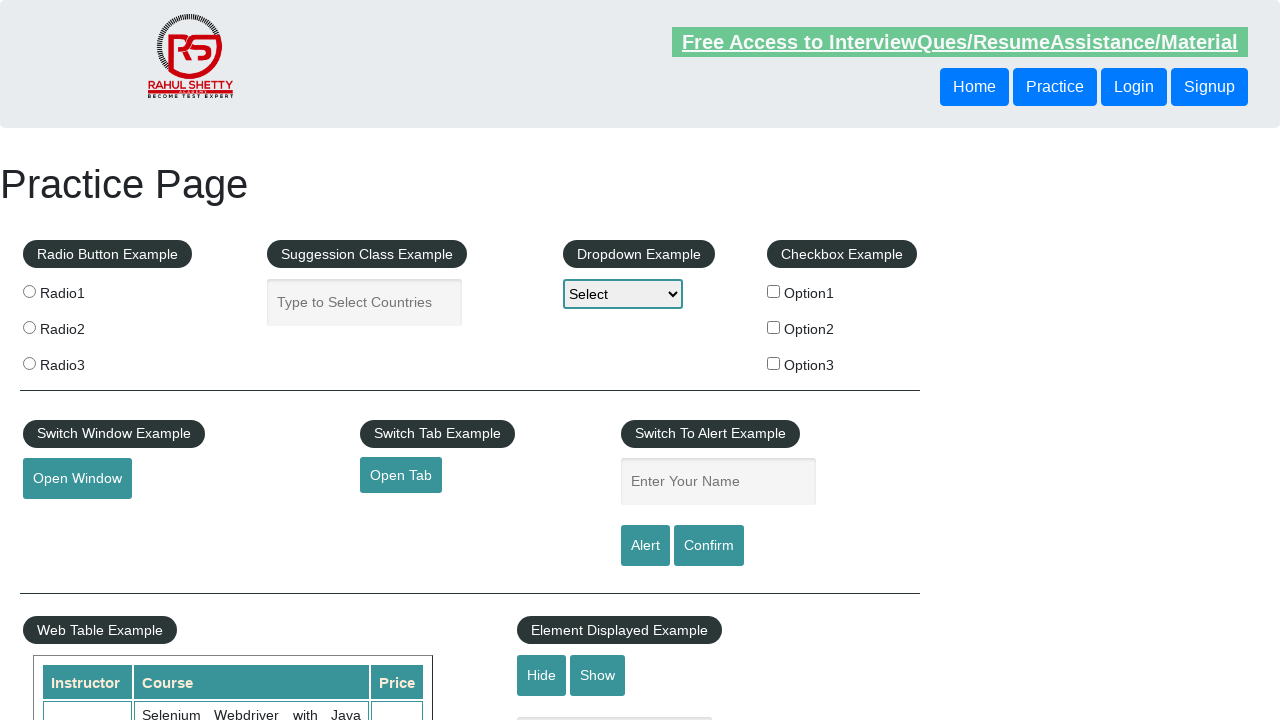

Retrieved columns from row 8
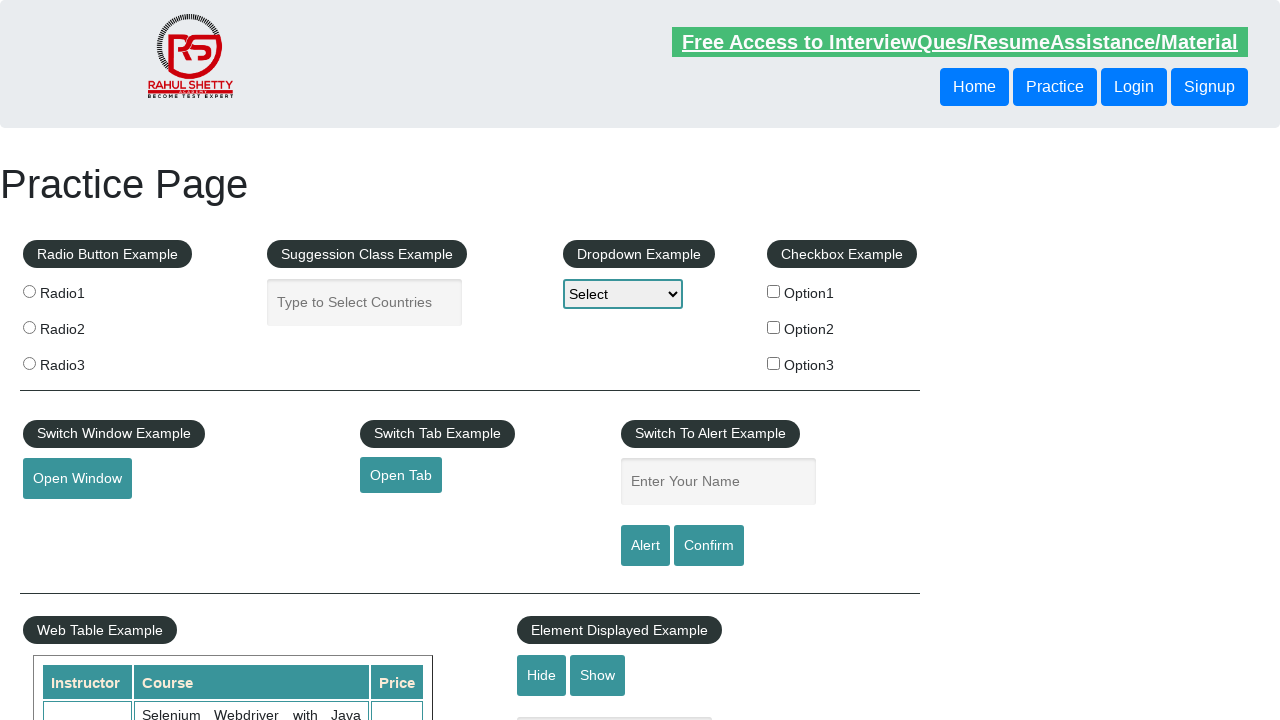

Extracted course name: Rahul Shetty
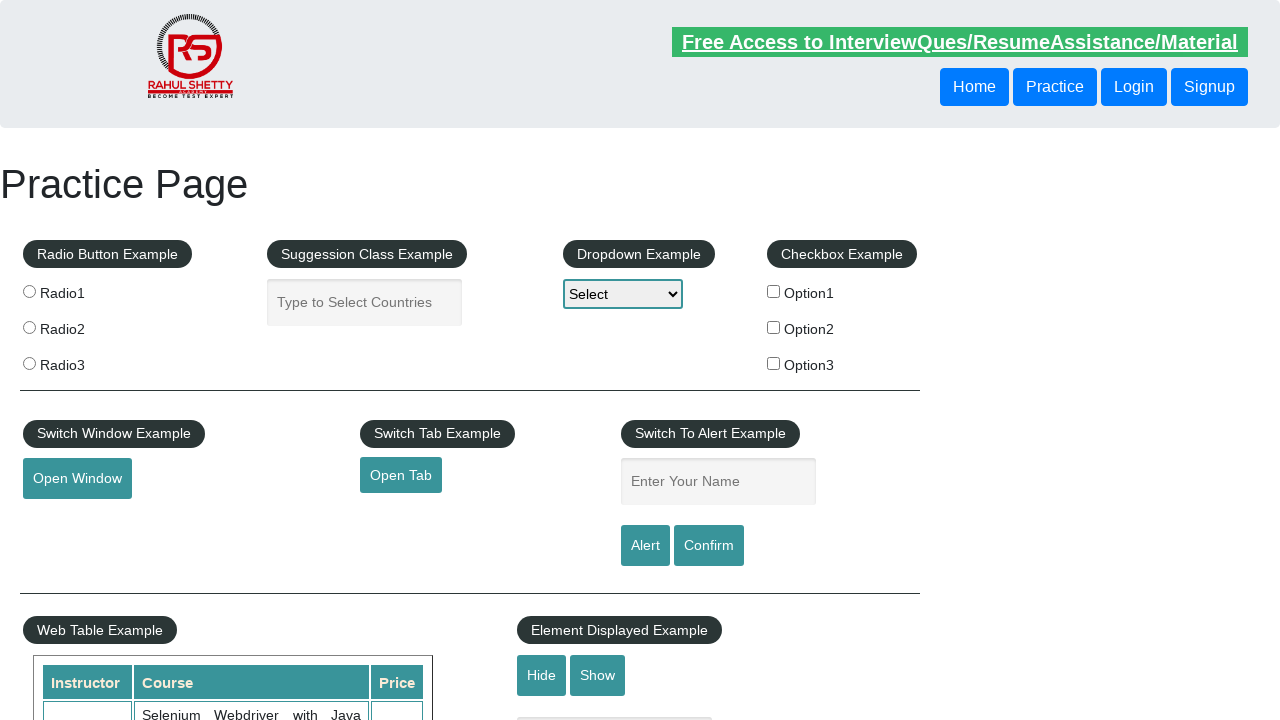

Extracted course price: 25
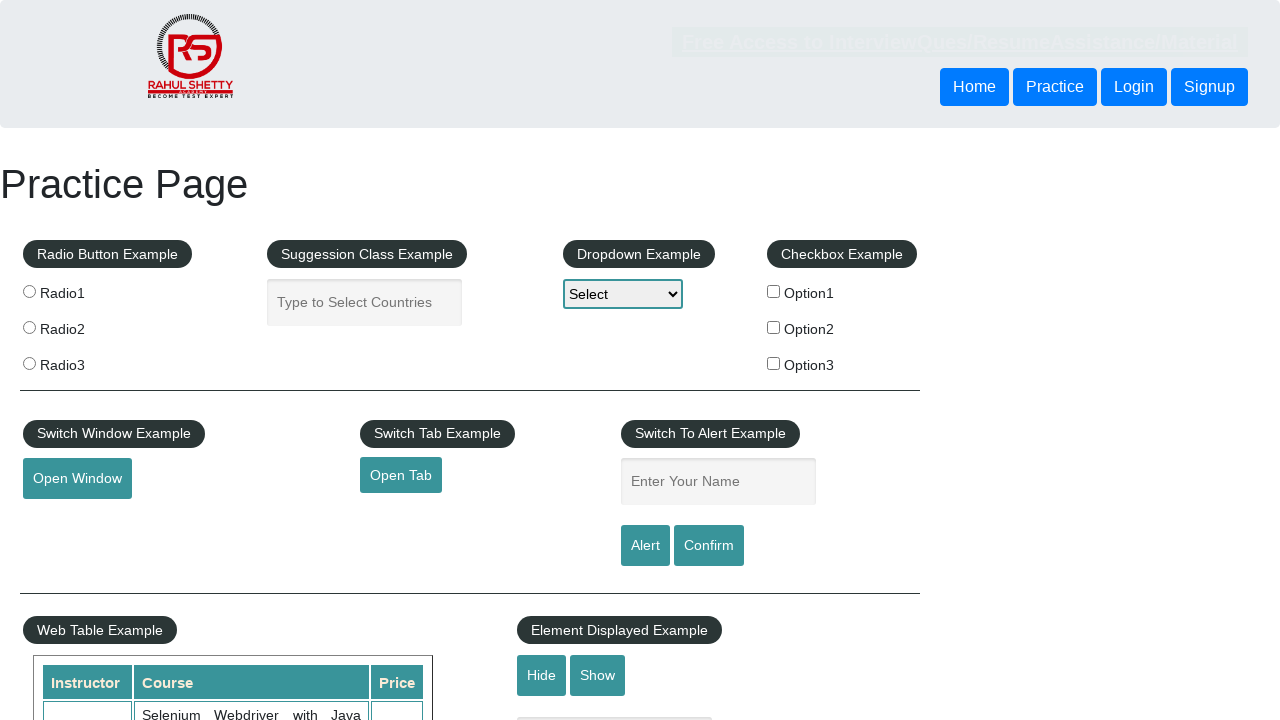

Retrieved columns from row 9
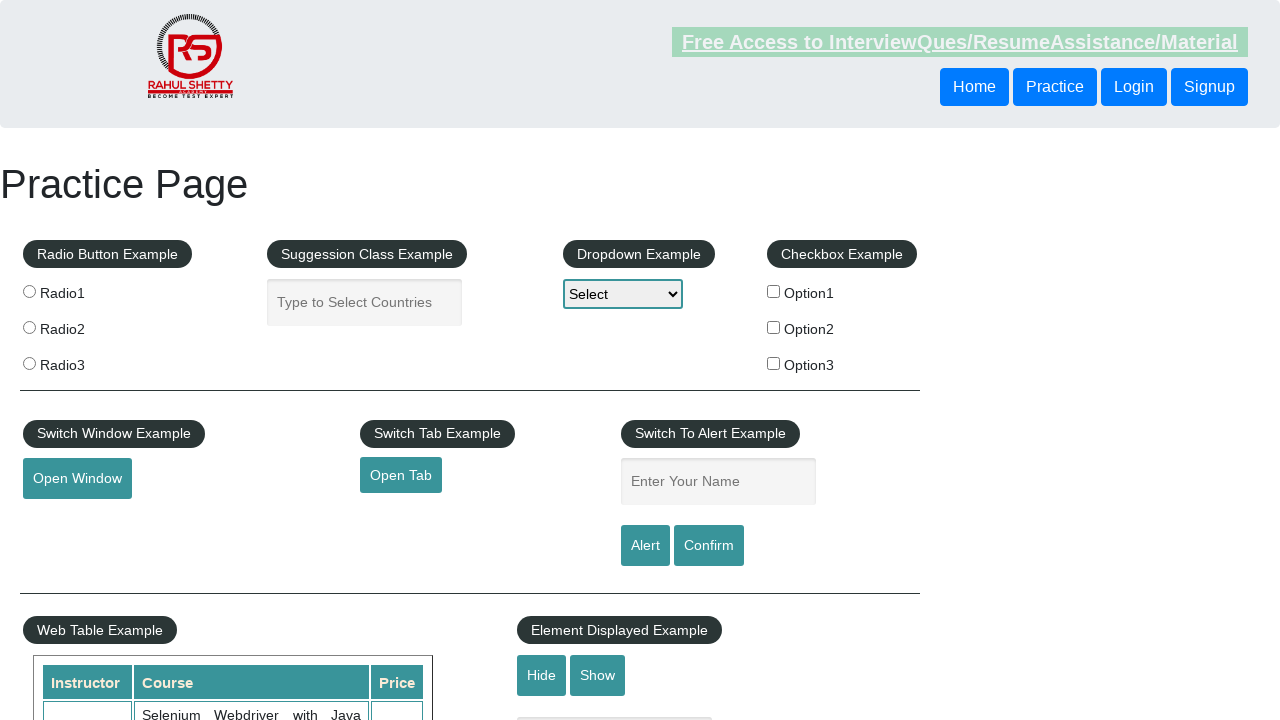

Extracted course name: Rahul Shetty
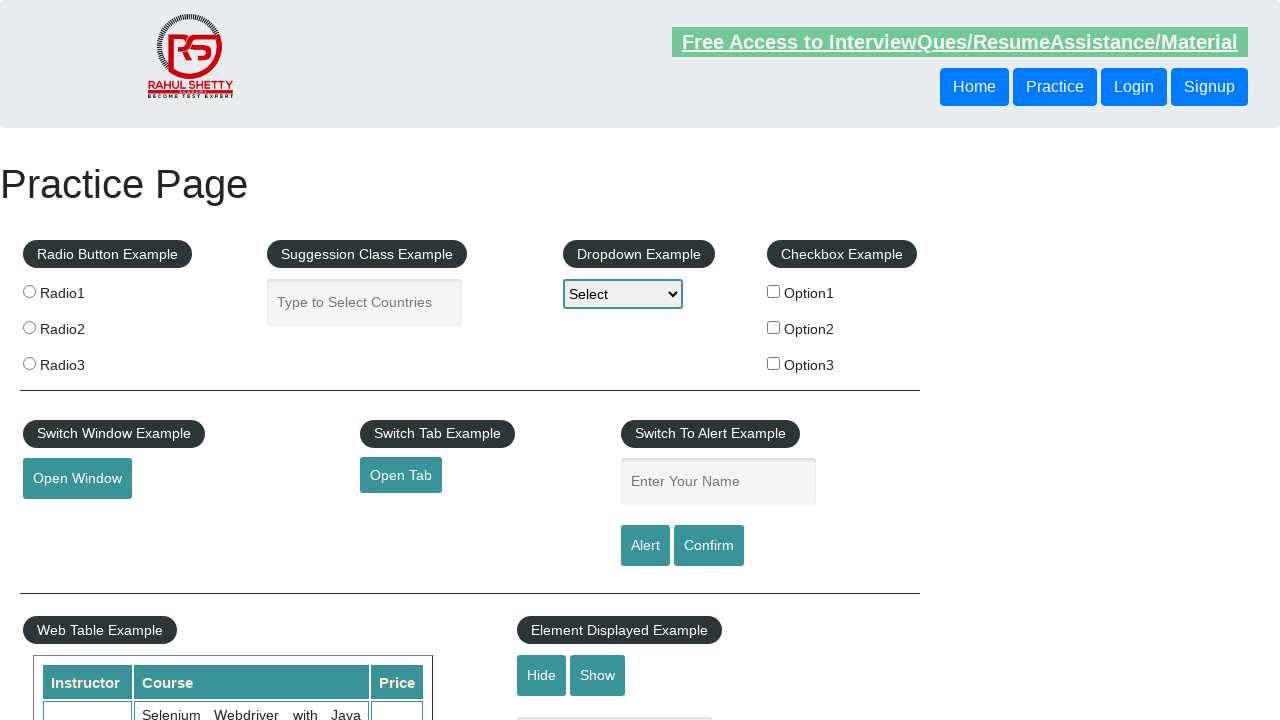

Extracted course price: 25
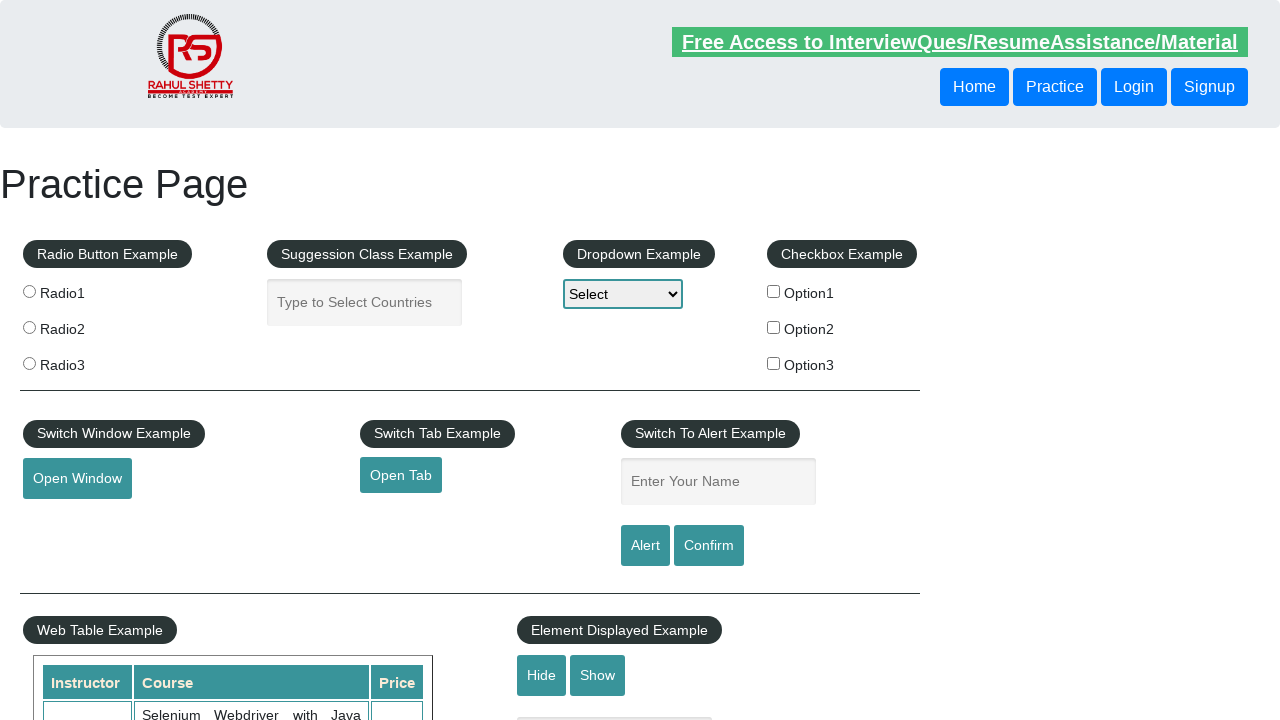

Retrieved columns from row 10
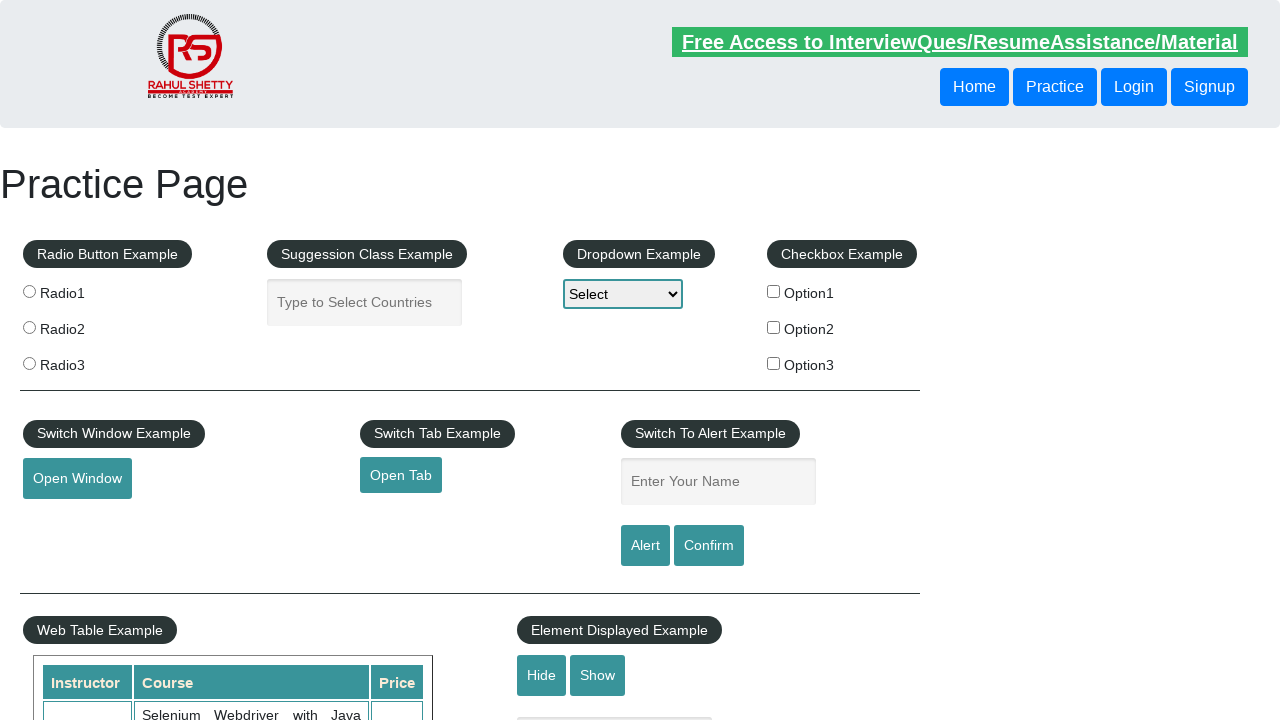

Extracted course name: Rahul Shetty
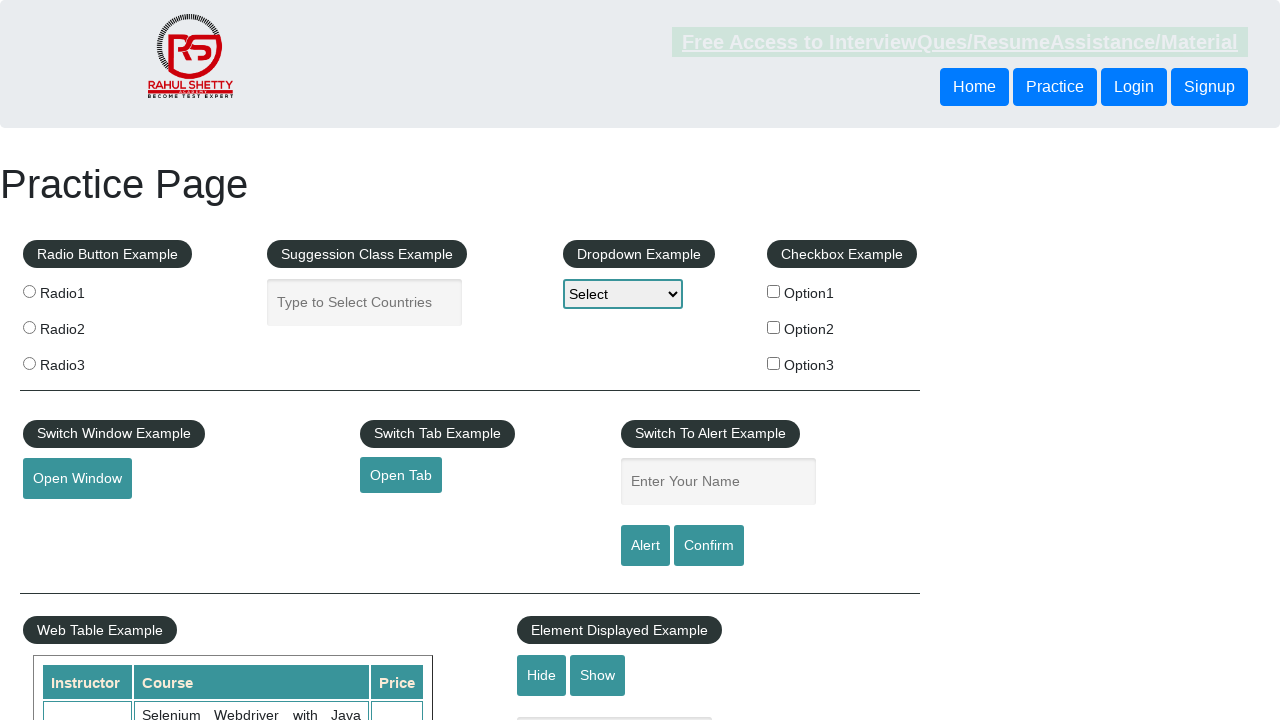

Extracted course price: 20
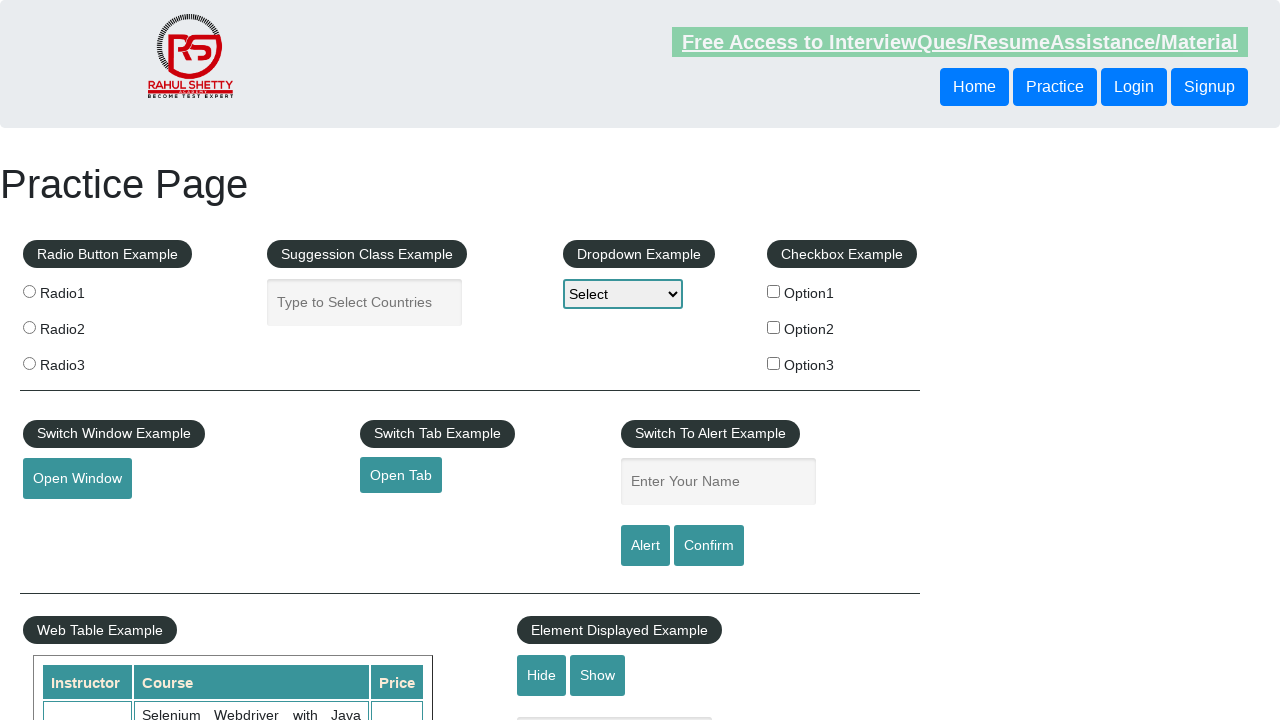

Retrieved columns from row 11
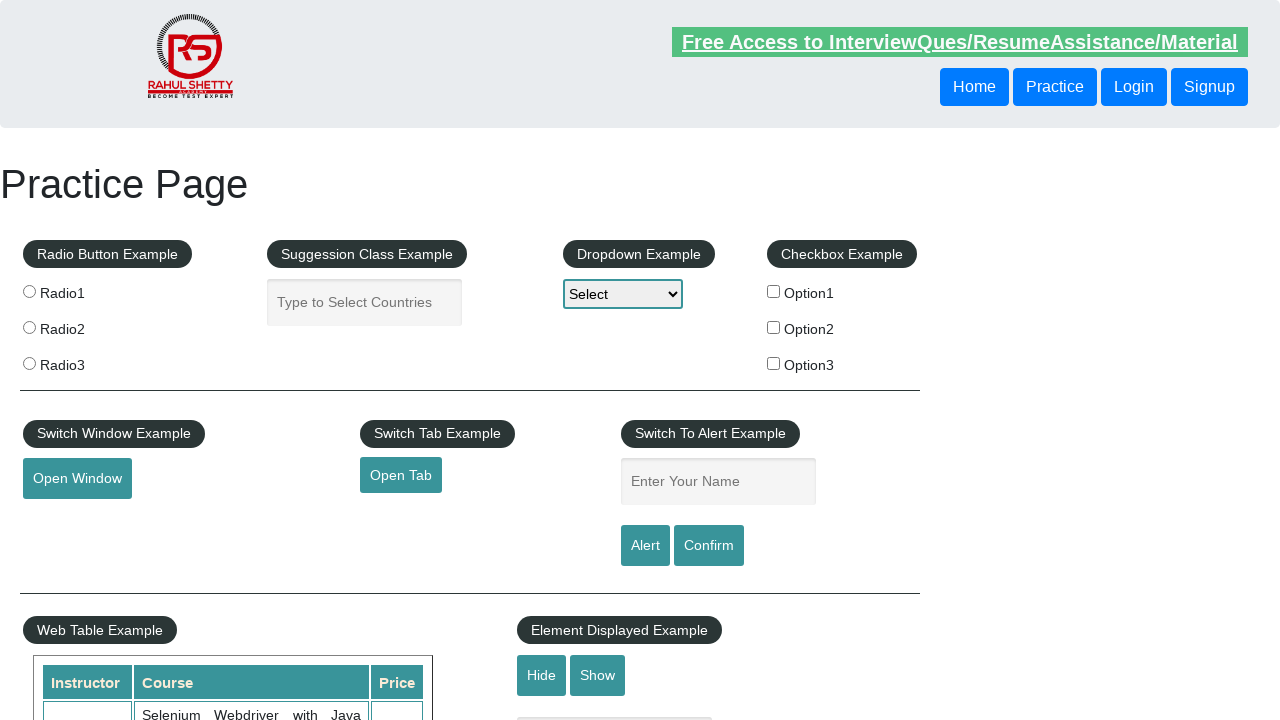

Extracted course name: Rahul Shetty
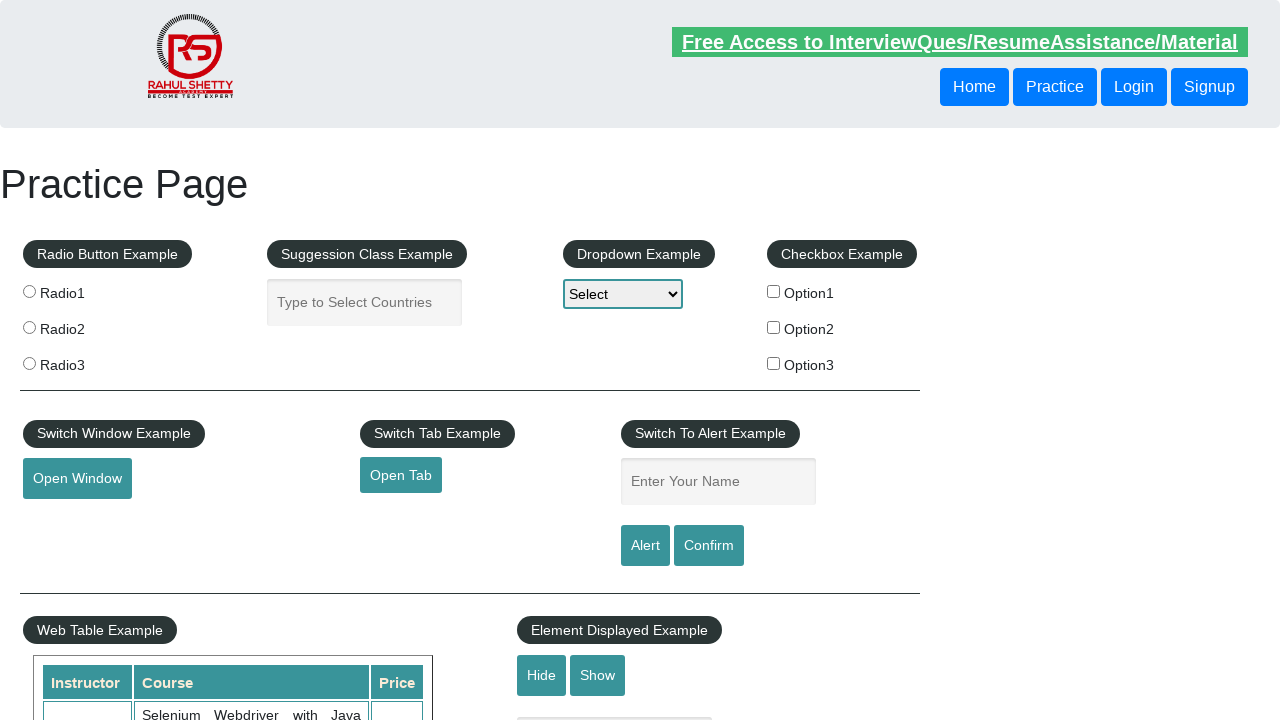

Extracted course price: 0
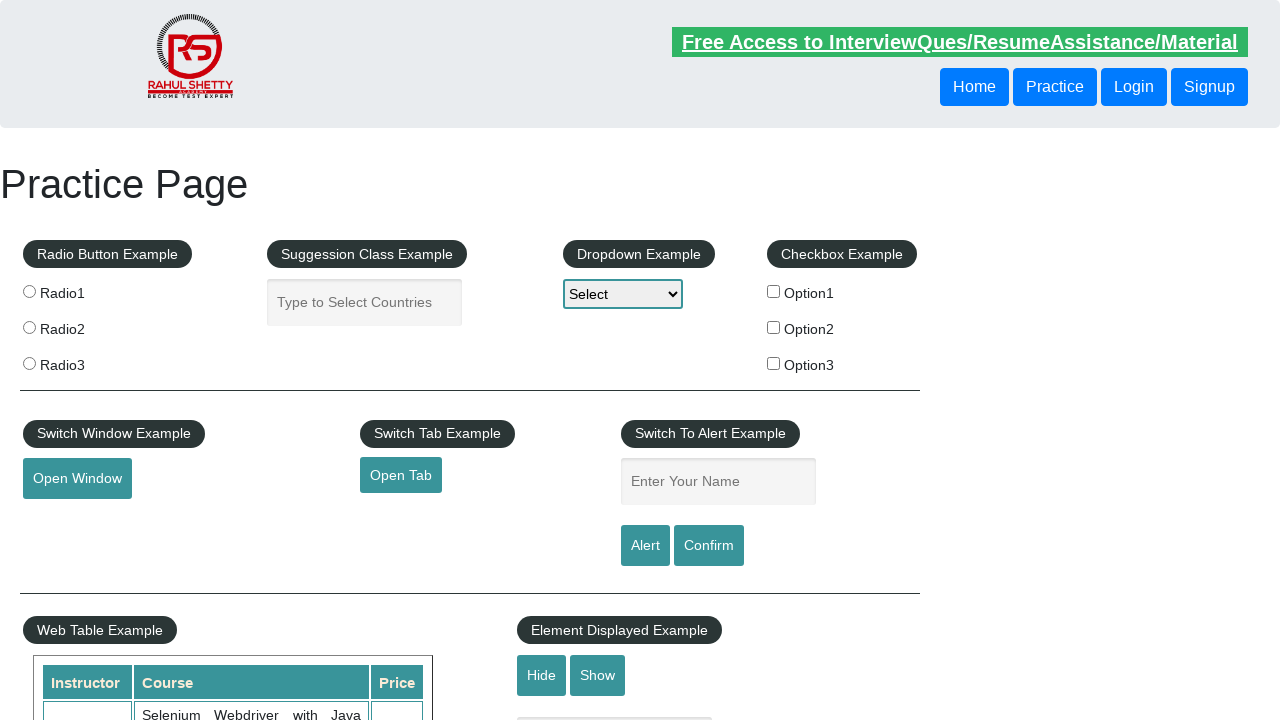

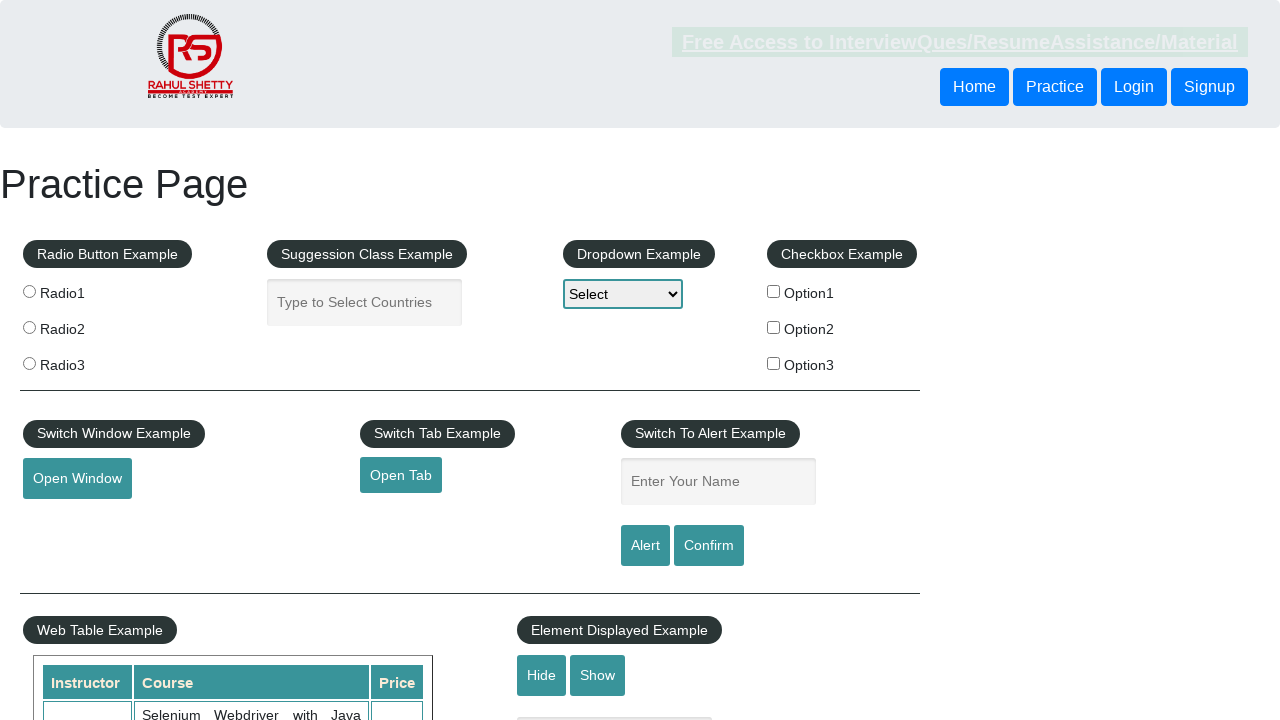